Navigates to the Tech With Tim website and waits for the page to load, verifying the page is accessible.

Starting URL: https://techwithtim.net

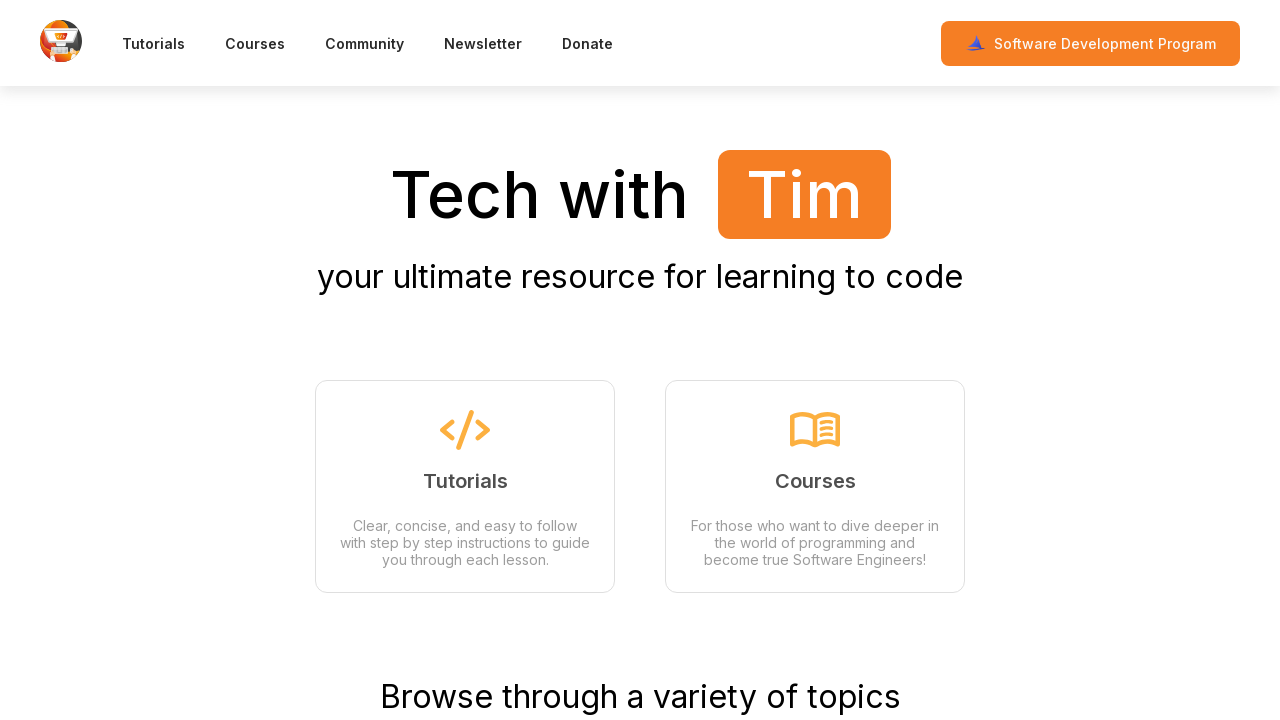

Waited for page DOM to load
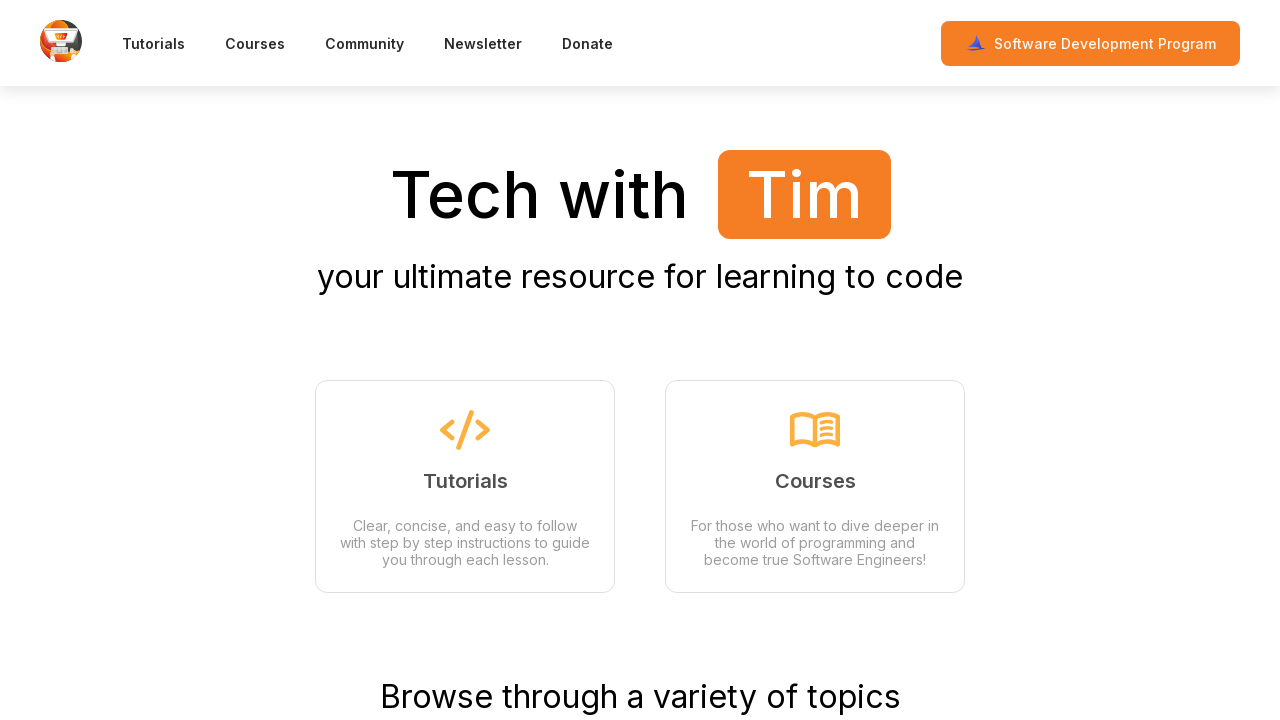

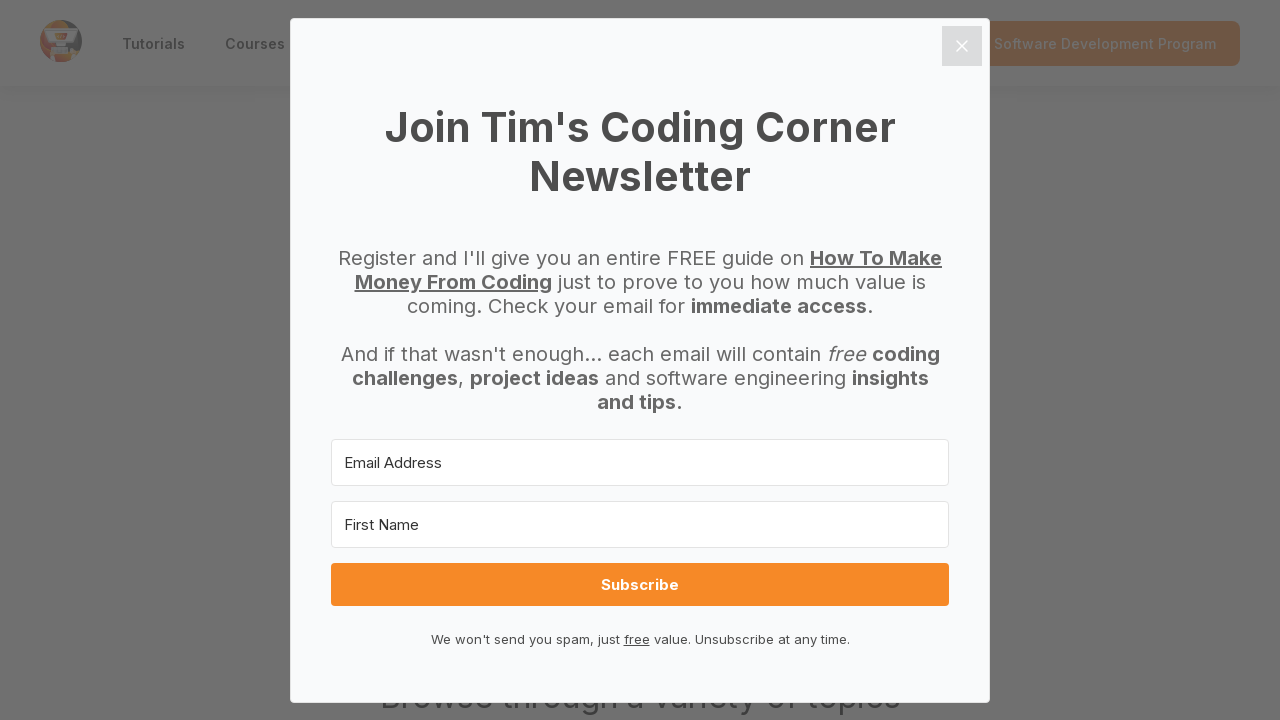